Tests scrolling functionality by scrolling to the footer element and verifying the scroll position changes

Starting URL: https://webdriver.io/

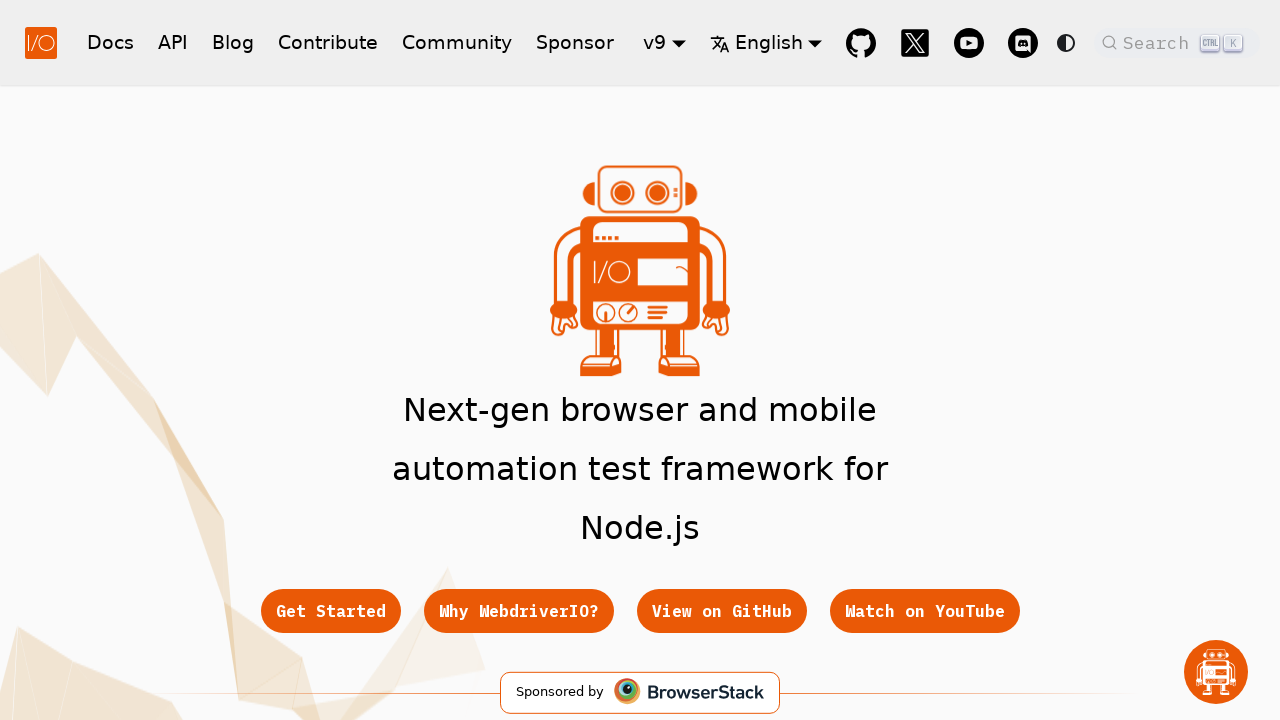

Retrieved initial scroll position
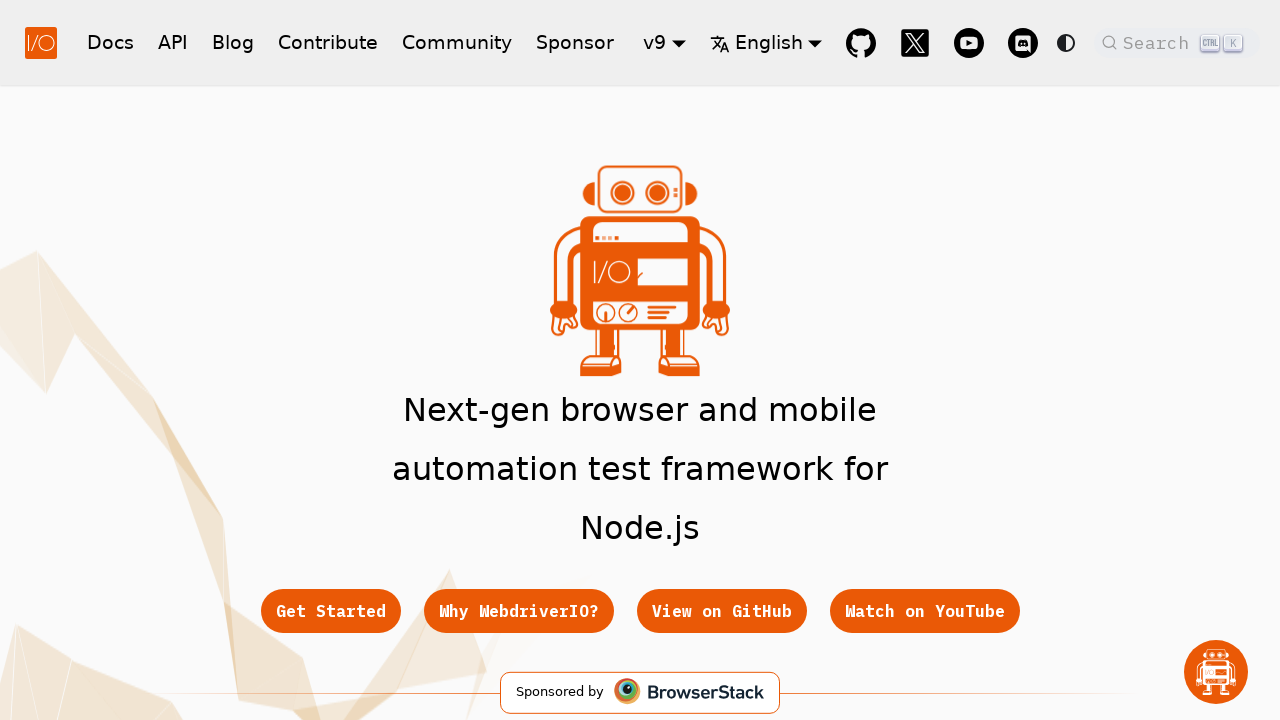

Scrolled footer element into view
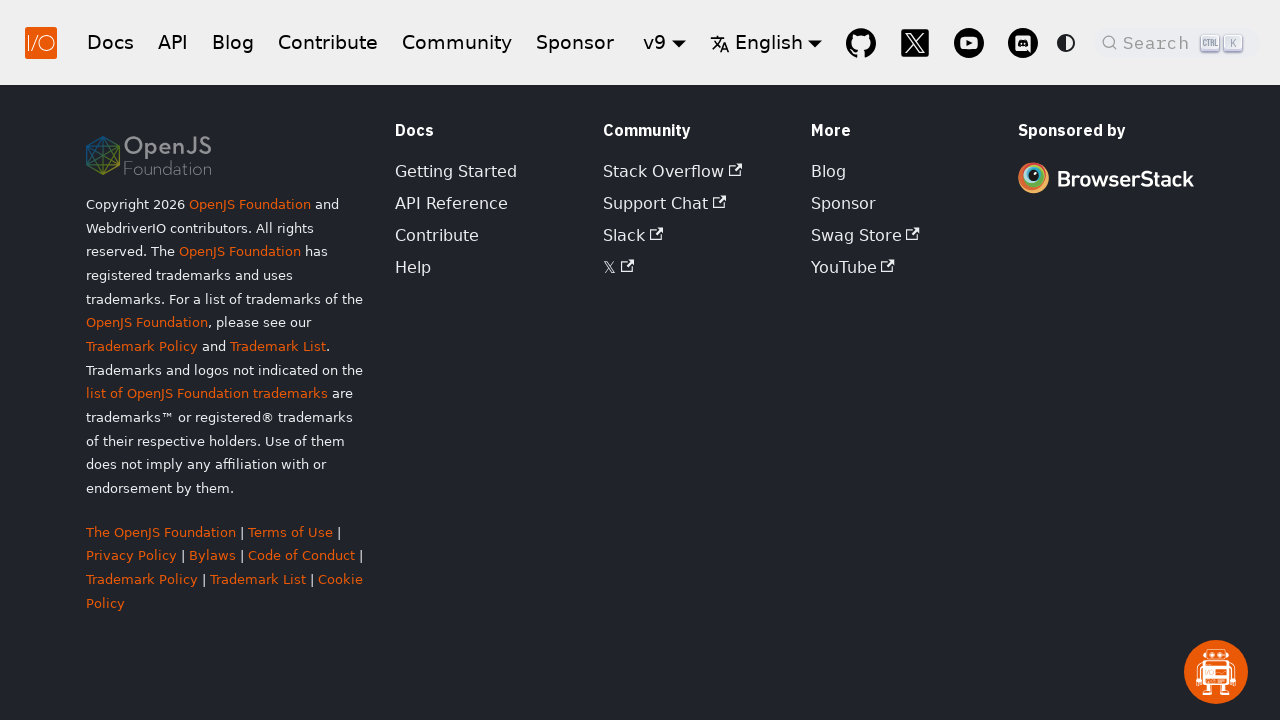

Retrieved new scroll position after scrolling
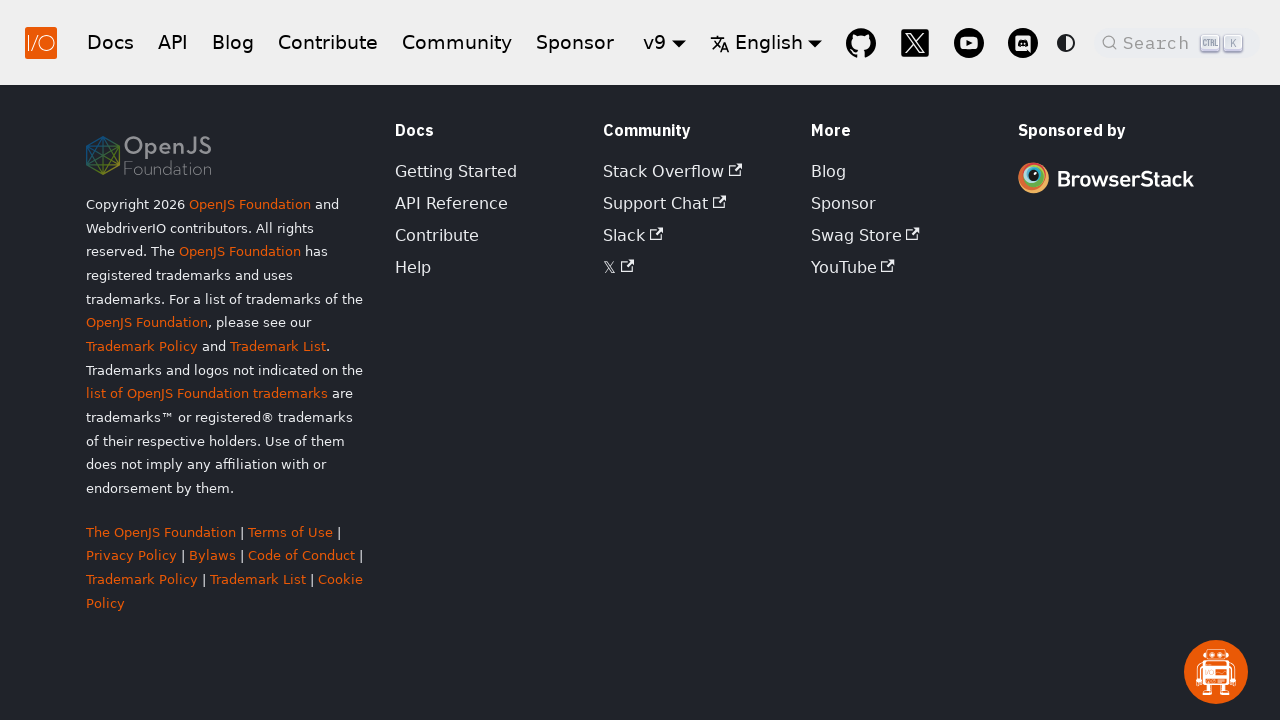

Verified that page scrolled down (Y position > 100)
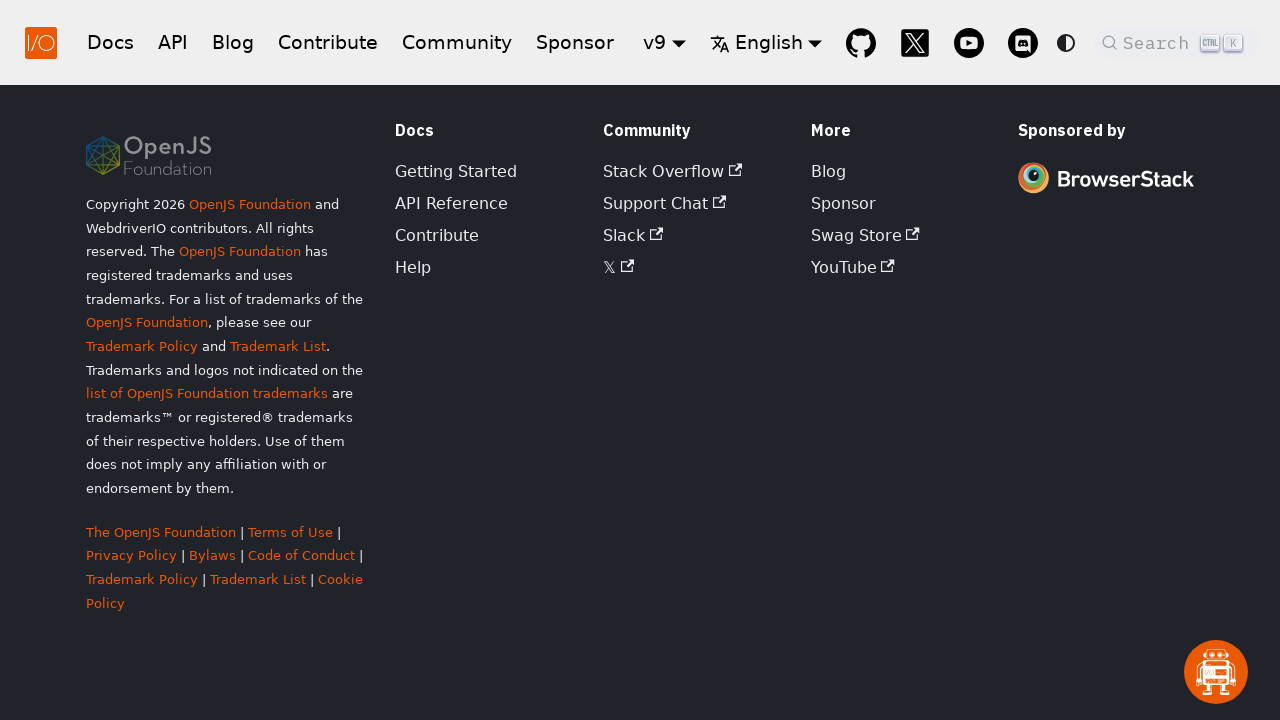

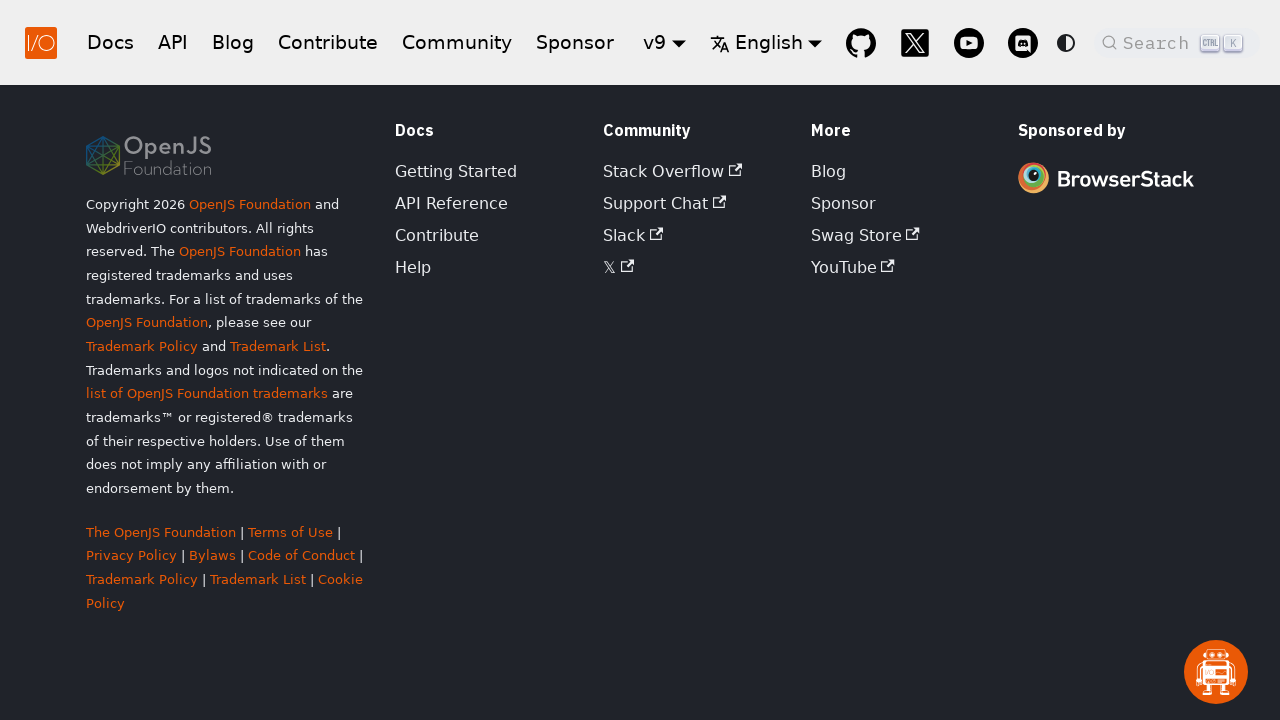